Tests click and hold functionality by clicking and holding an element then moving it to a target position

Starting URL: https://jqueryui.com/droppable/

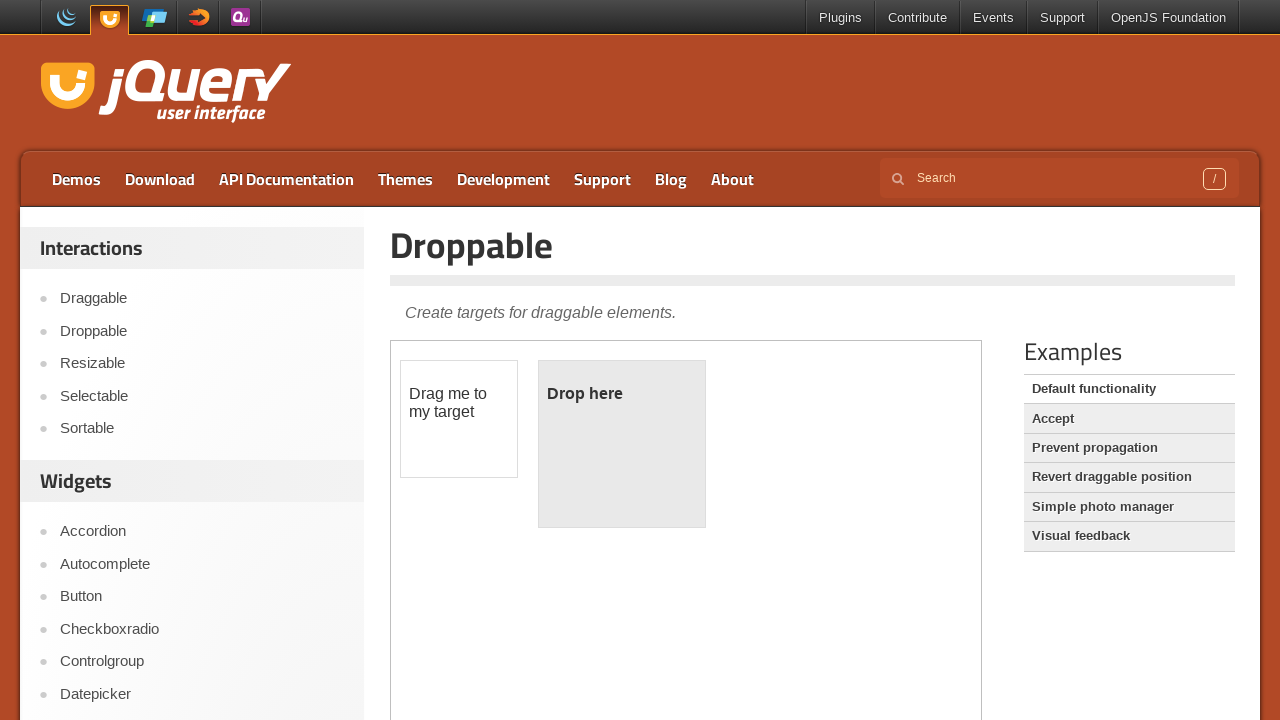

Located iframe containing drag and drop elements
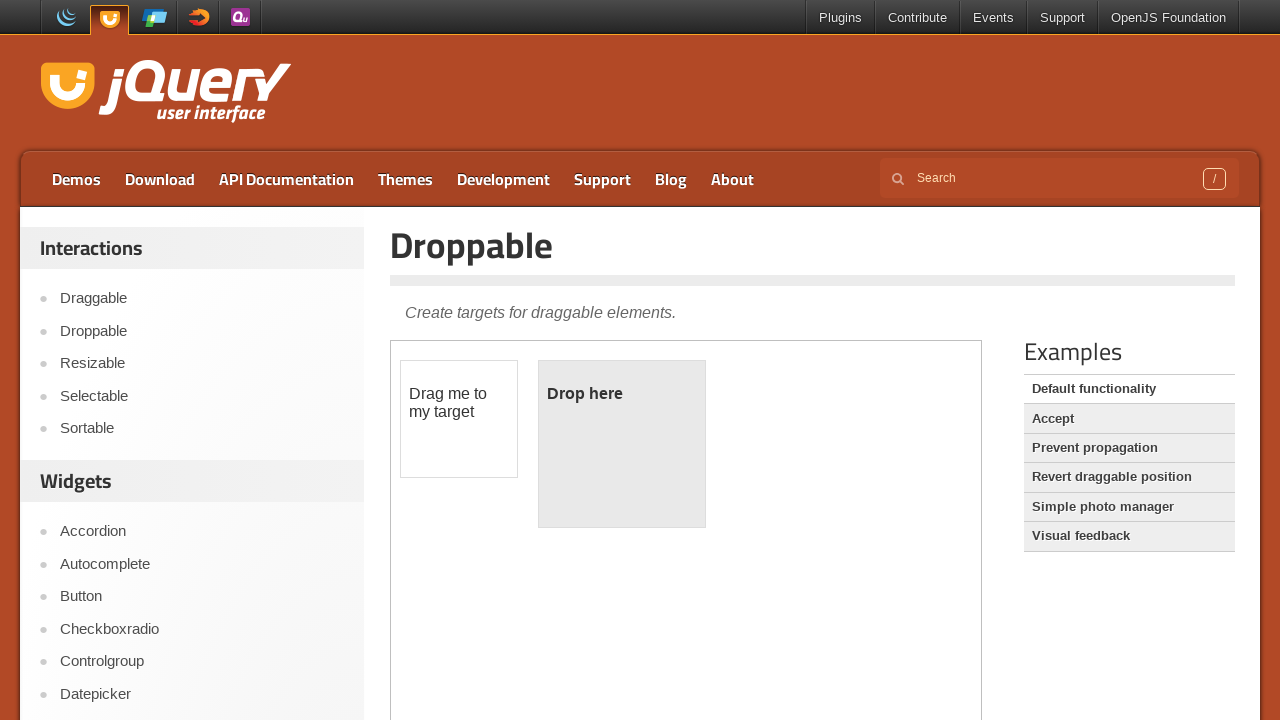

Located draggable source element
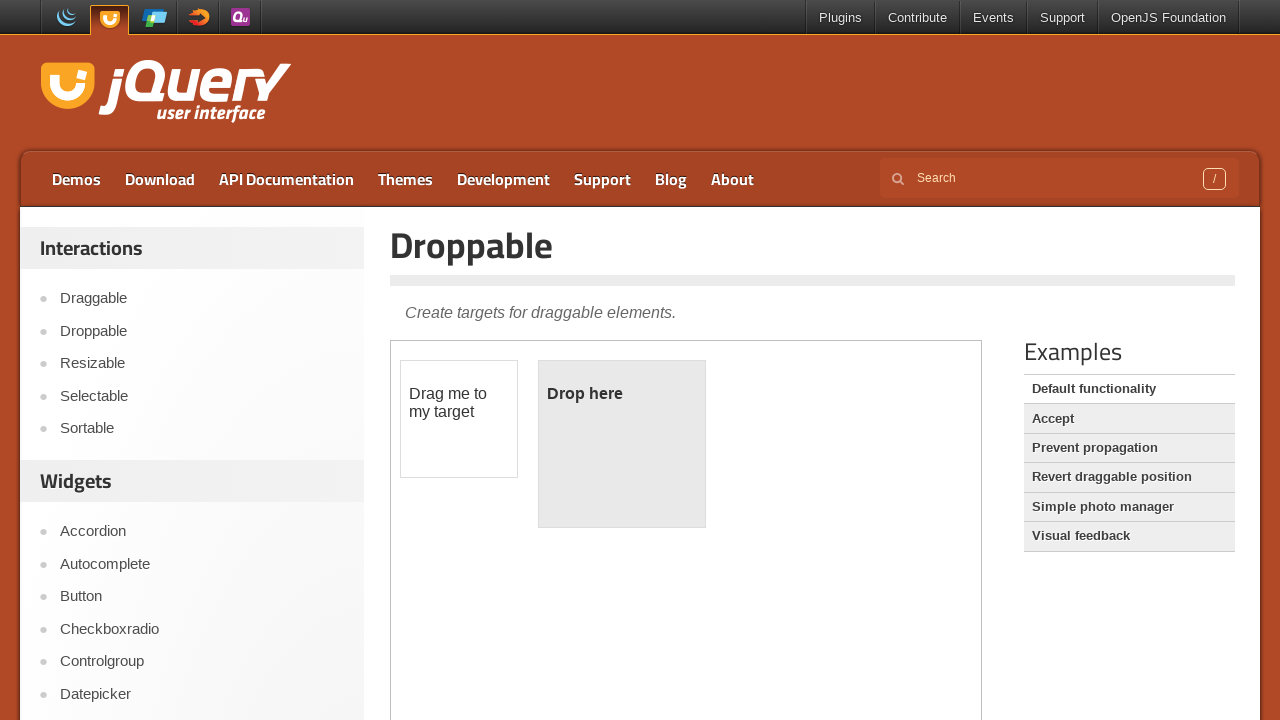

Retrieved bounding box of source element
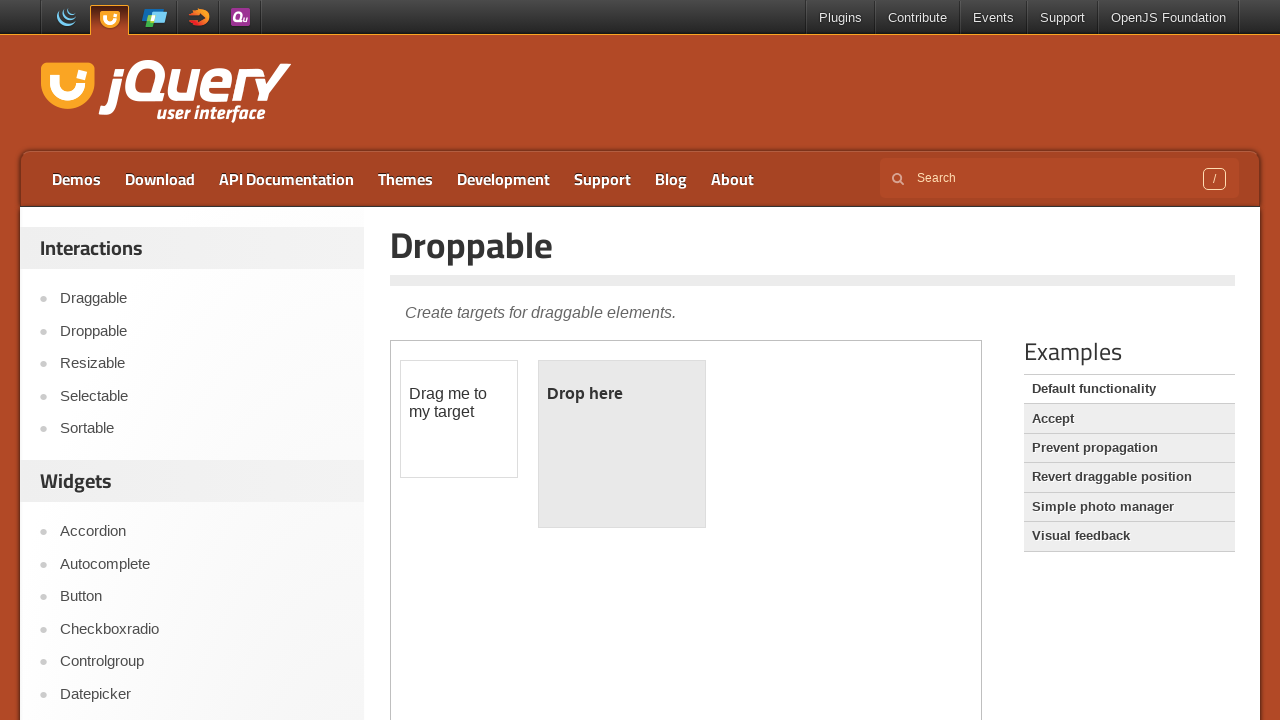

Moved mouse to center of draggable element at (459, 419)
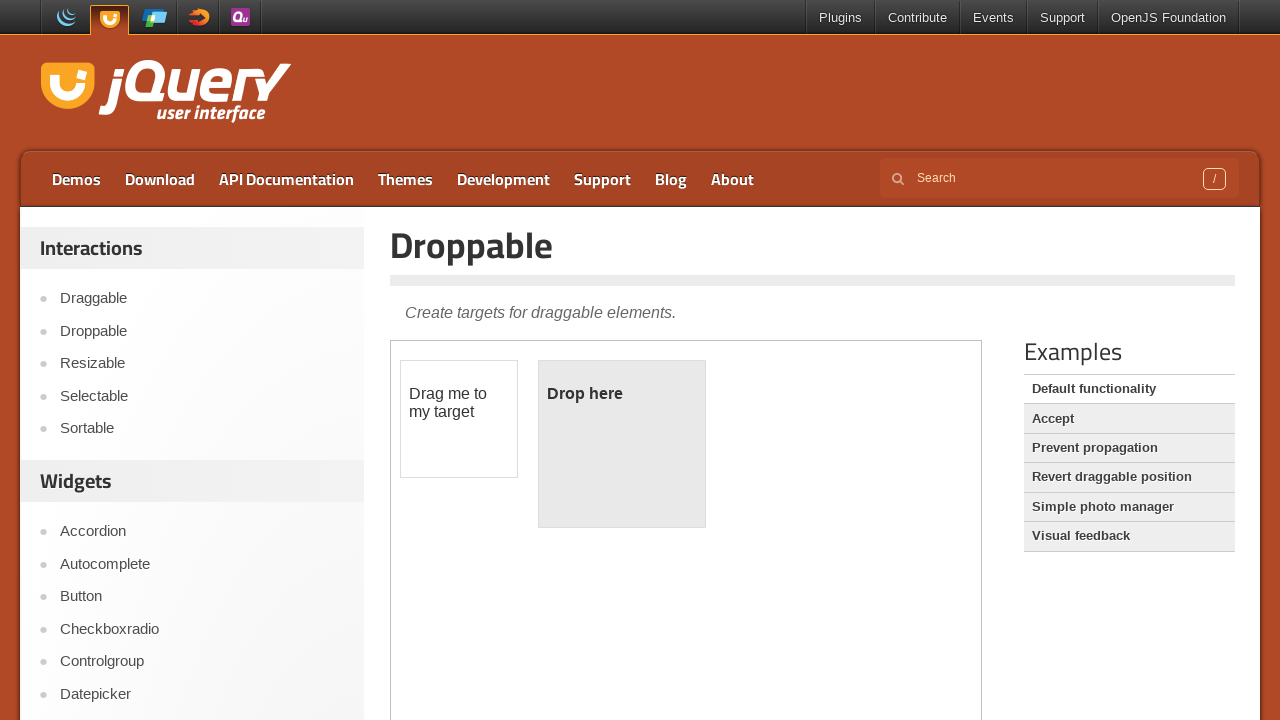

Pressed mouse button down to initiate drag at (459, 419)
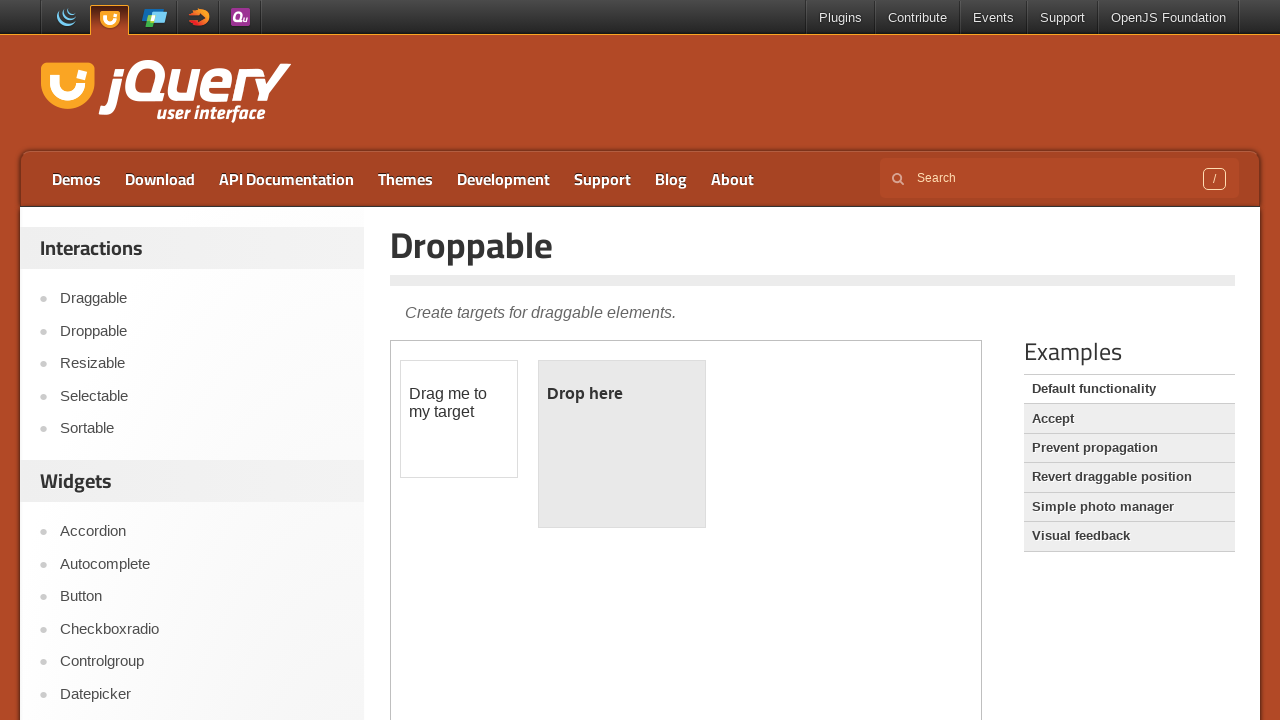

Moved mouse to target position while holding button at (595, 418)
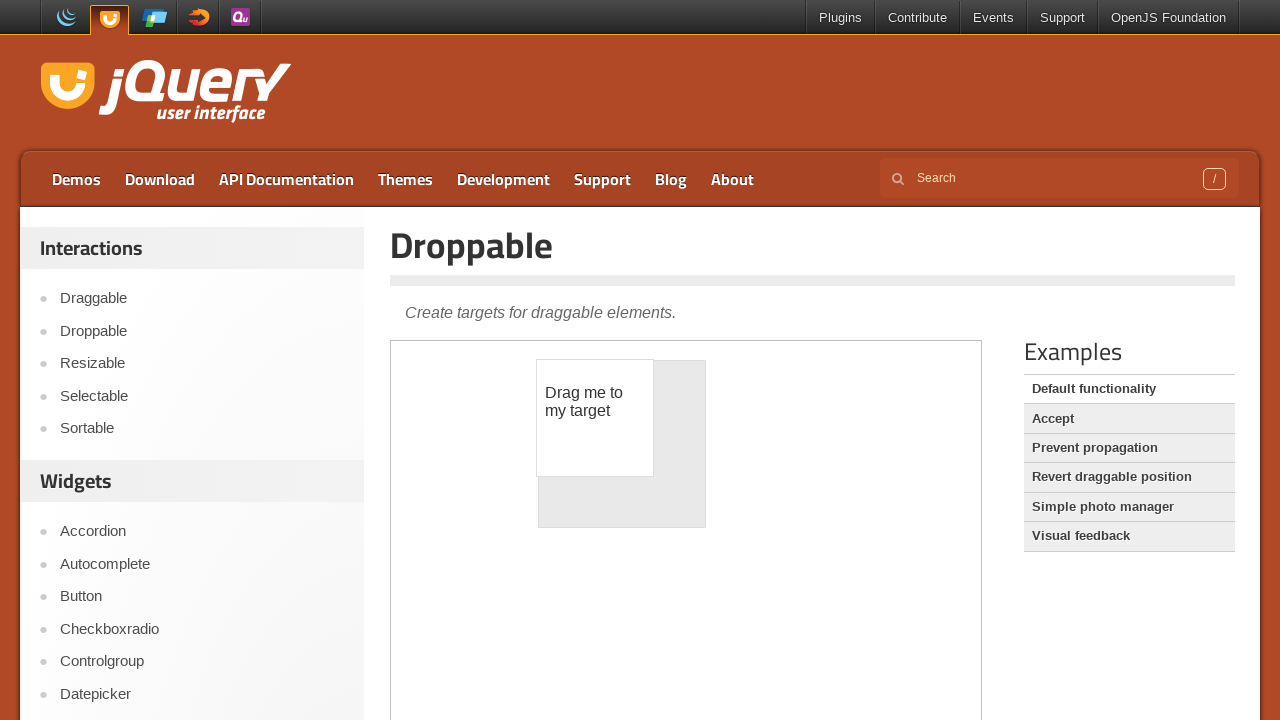

Released mouse button to complete drag operation at (595, 418)
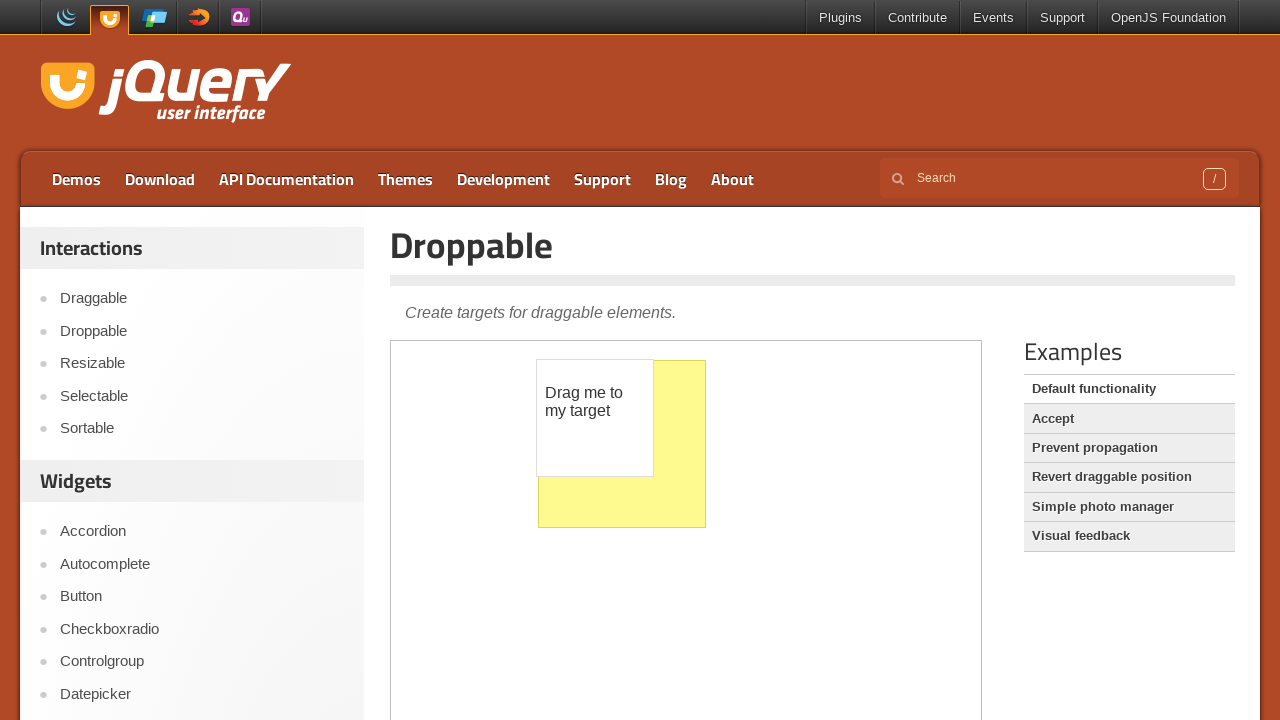

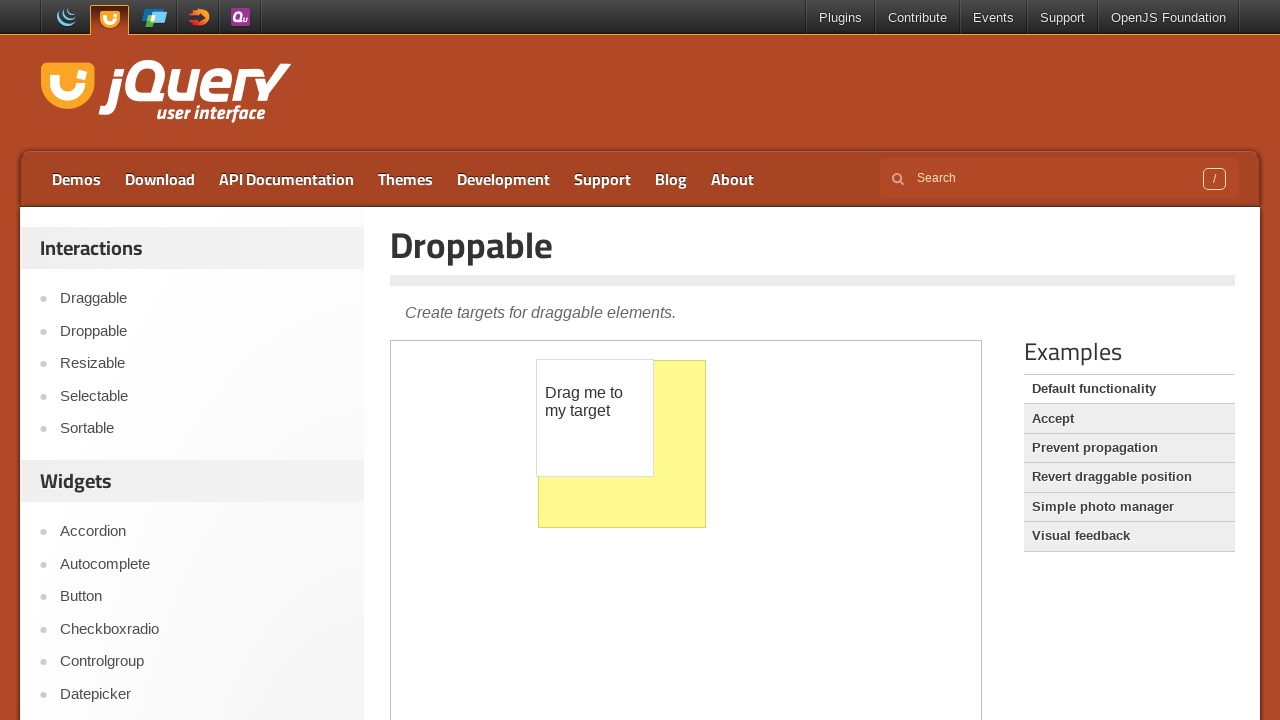